Tests the search functionality on testotomasyonu.com by searching for "phone" and verifying that search results are returned

Starting URL: https://www.testotomasyonu.com

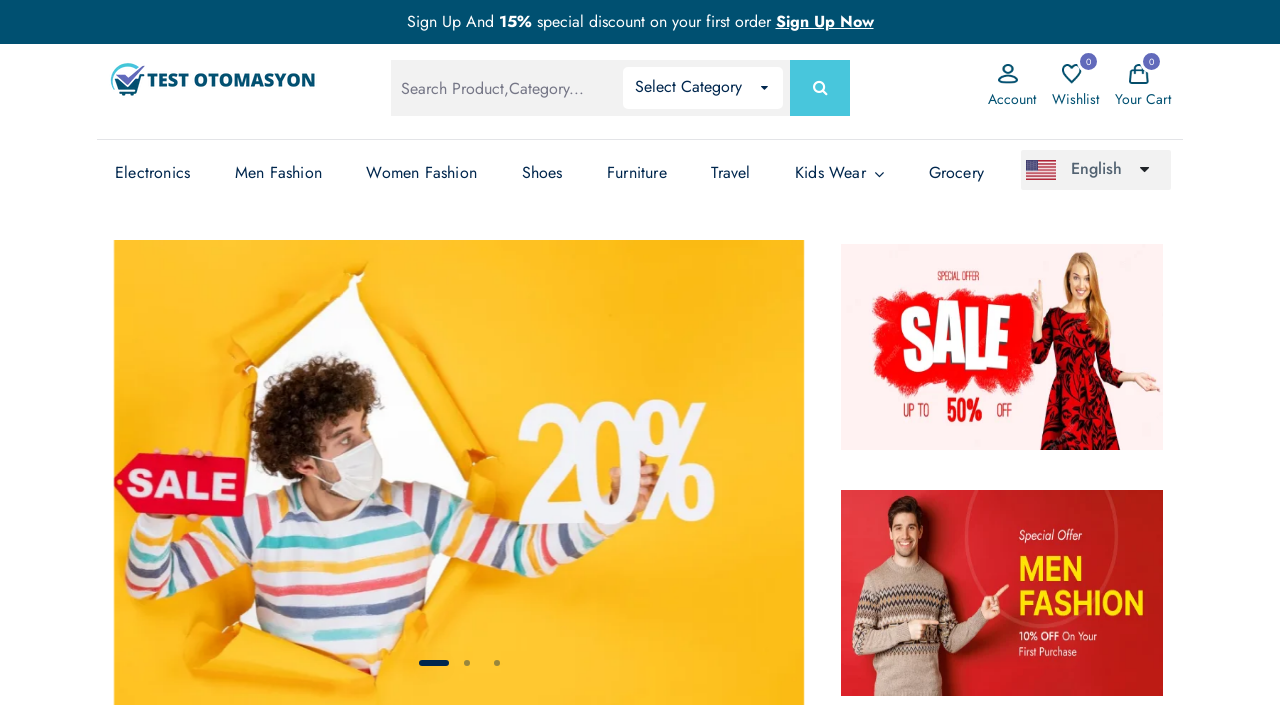

Filled search box with 'phone' on #global-search
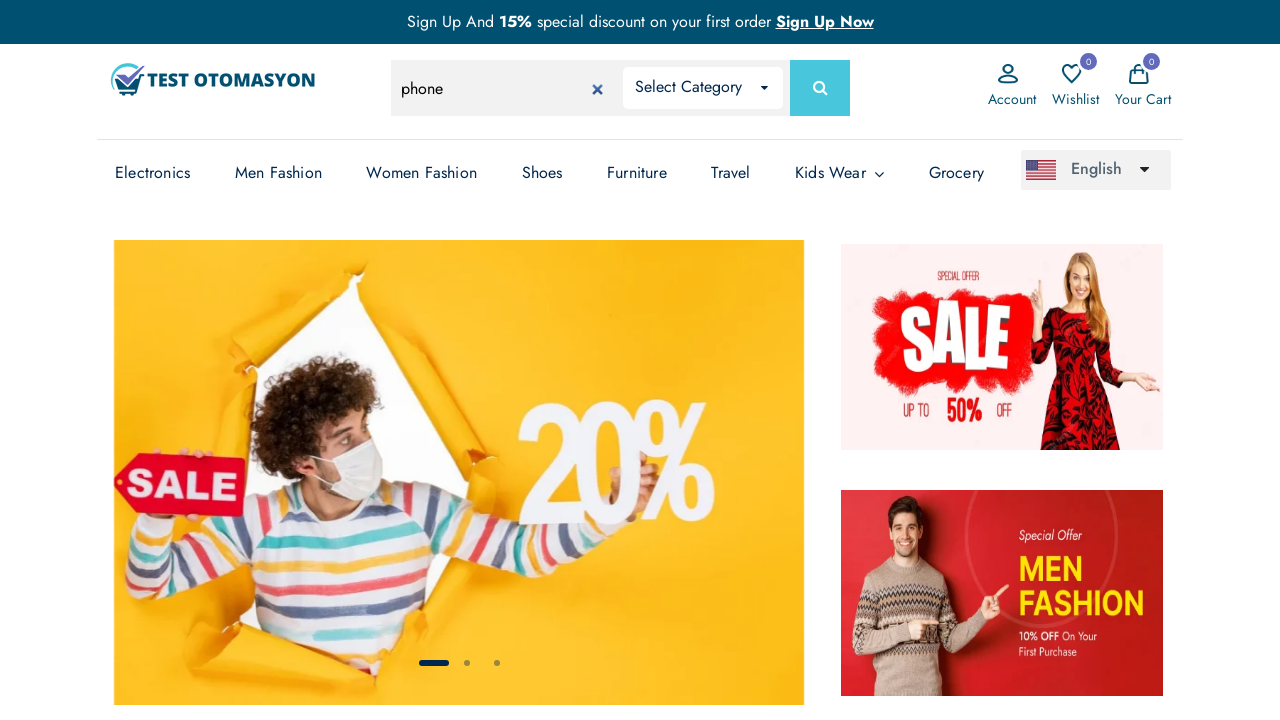

Pressed Enter to submit search for 'phone' on #global-search
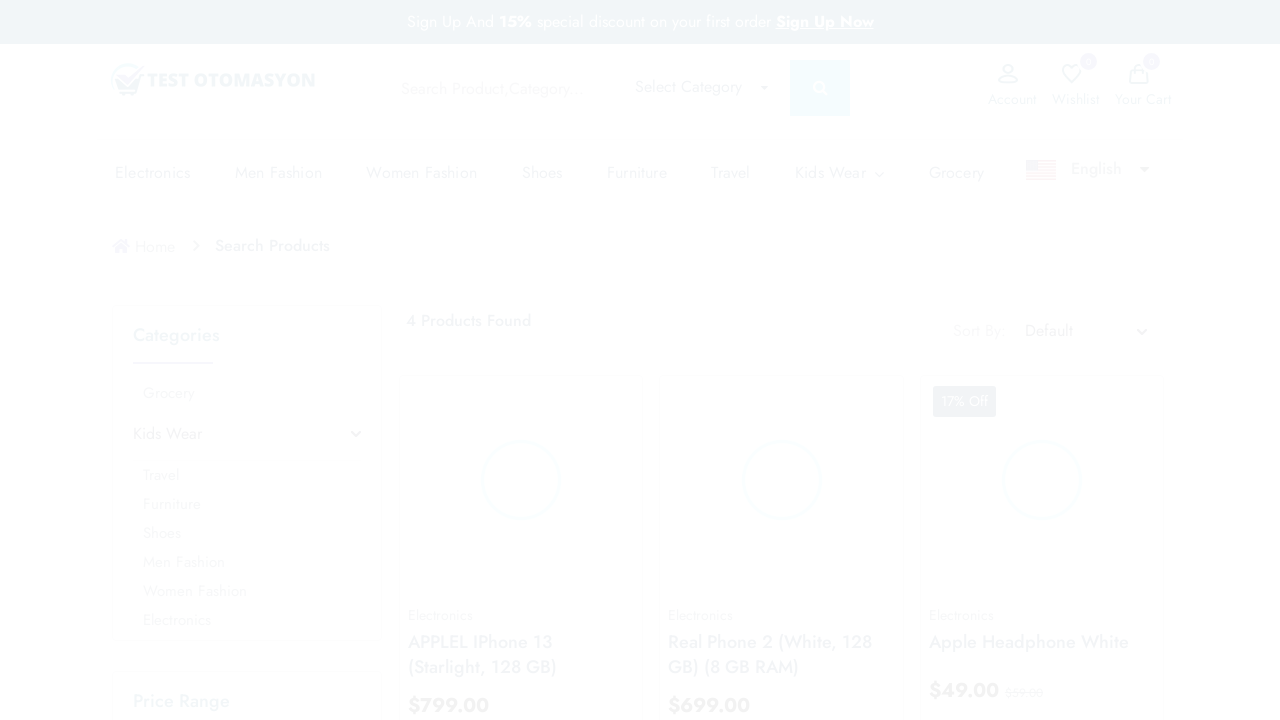

Search results loaded successfully
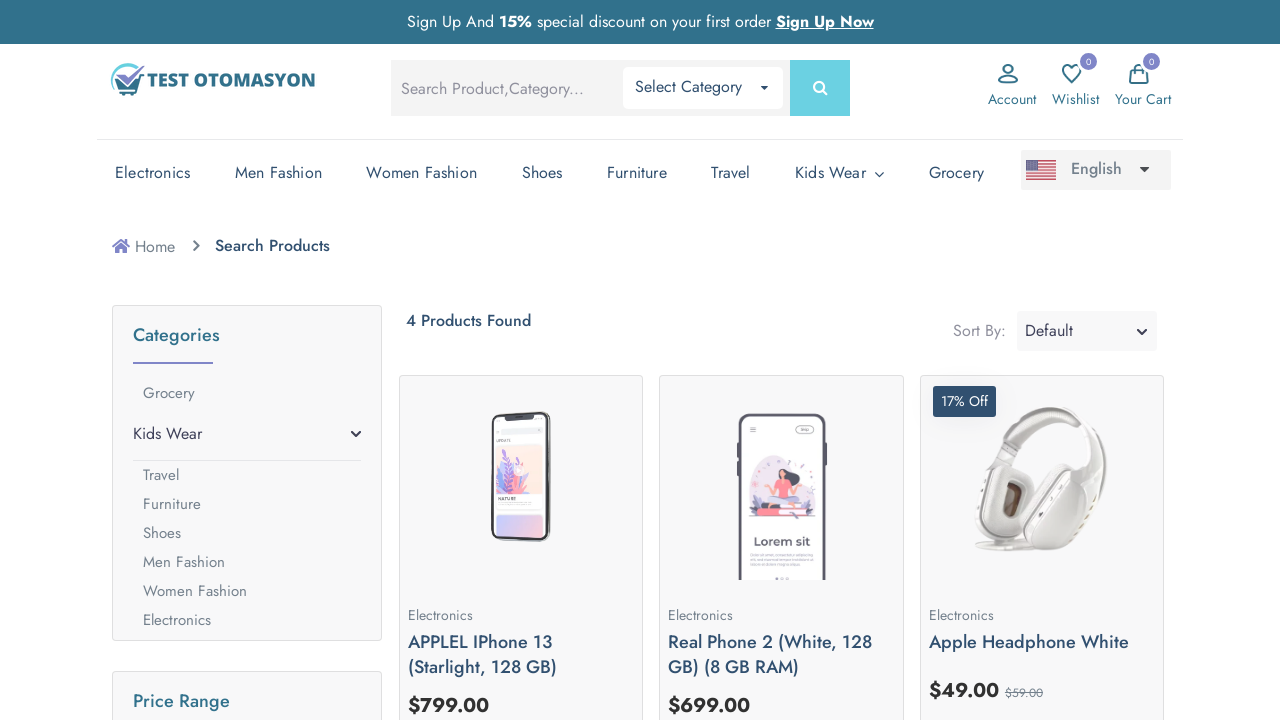

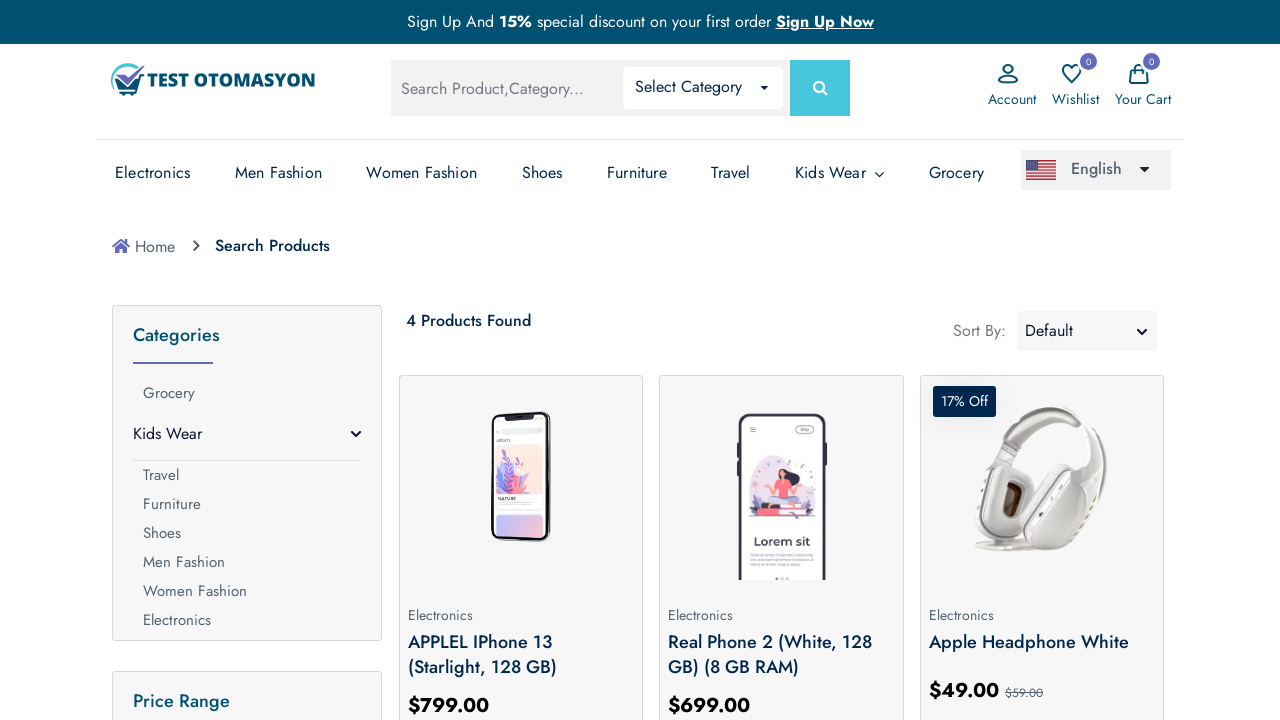